Tests search functionality on Farfetch website by entering search terms in the search input field and navigating to different pages

Starting URL: https://www.farfetch.com/designers/women

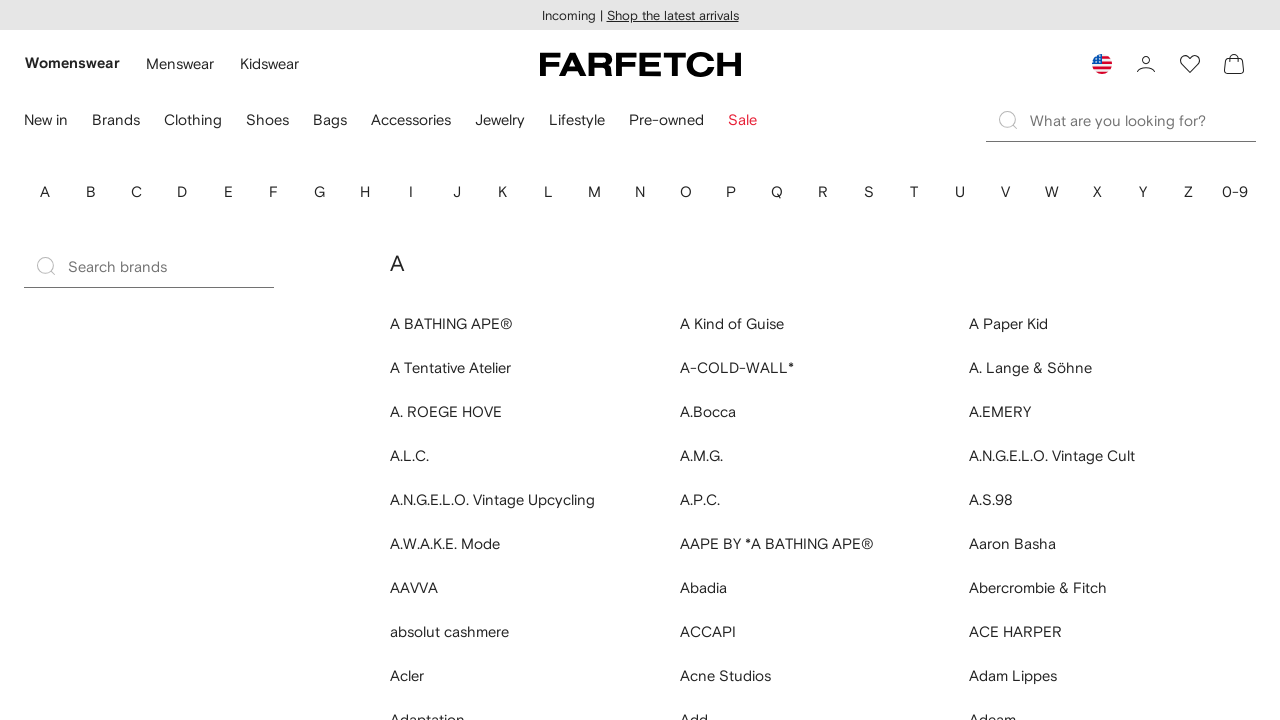

Filled search input with 'Valentino' on input[data-testid='search-input']
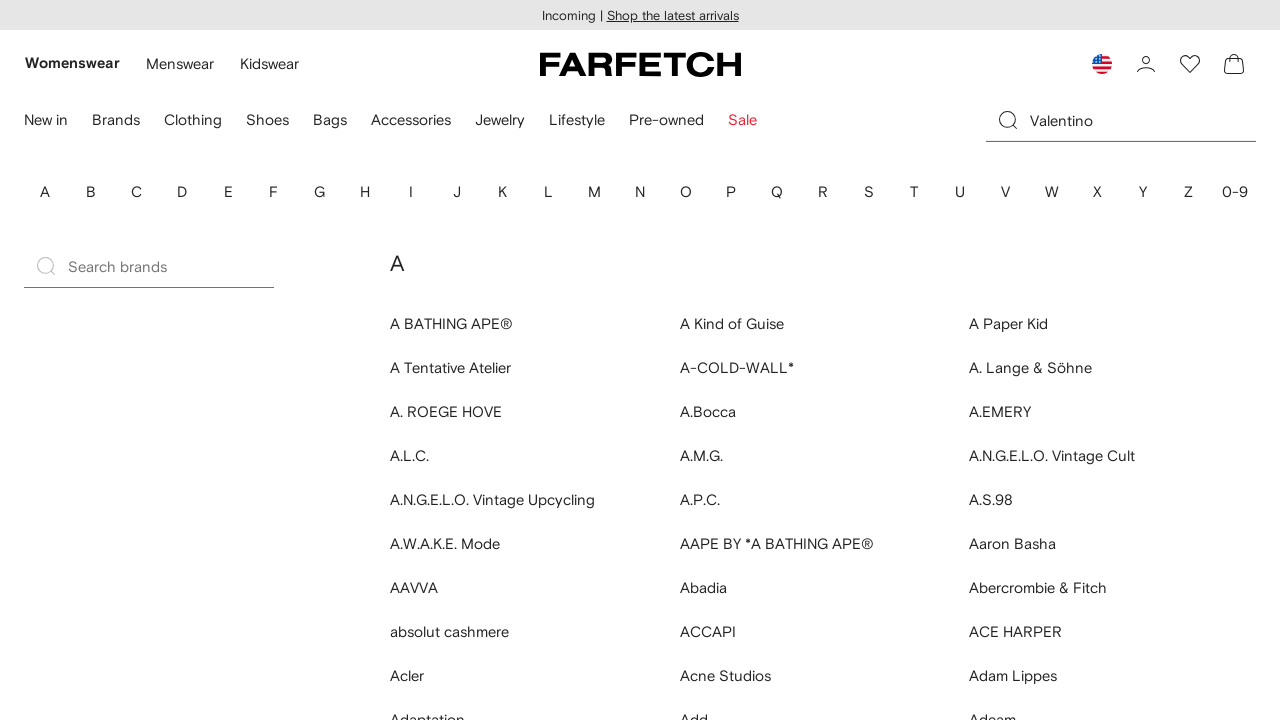

Clicked on search input field at (1143, 120) on input[data-testid='search-input']
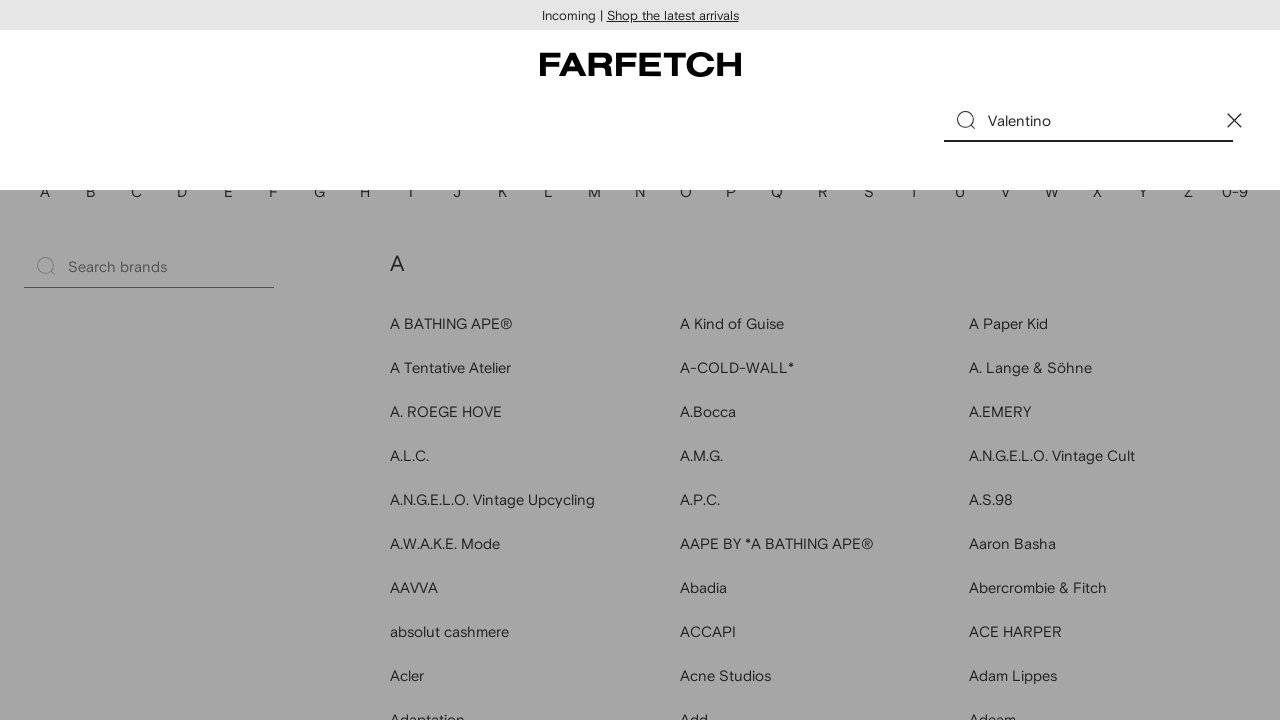

Navigated to women's items page
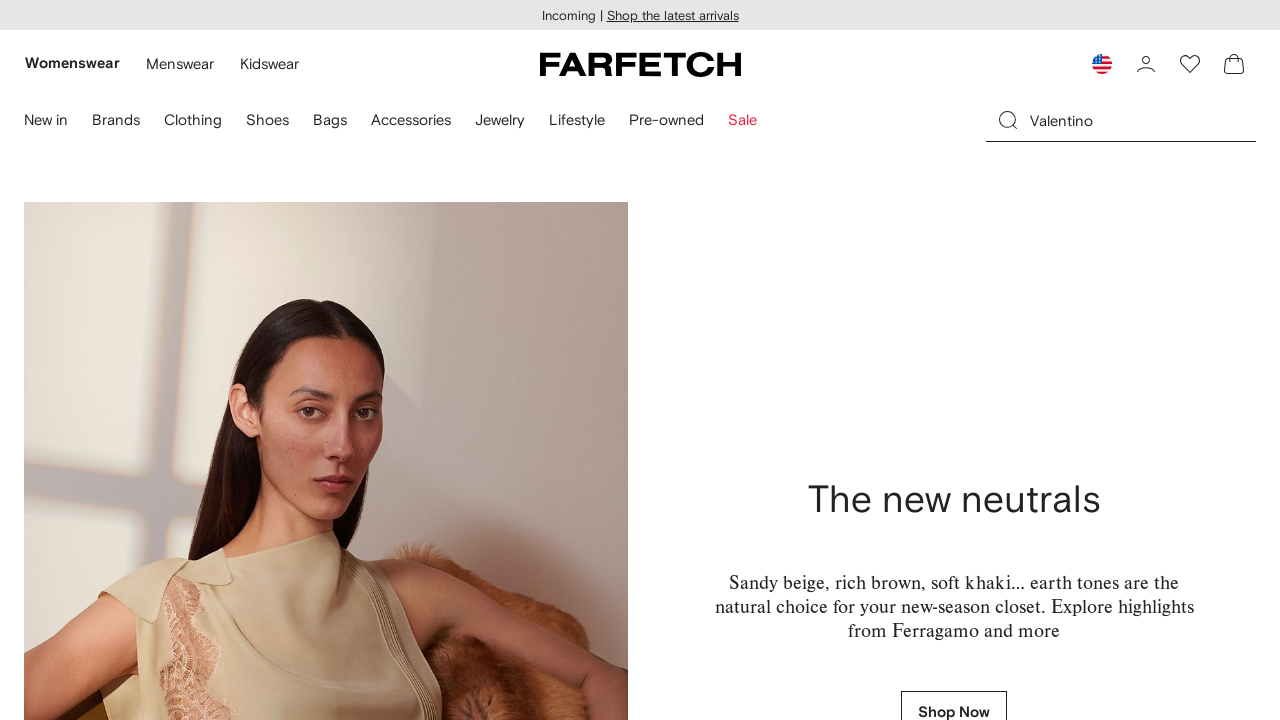

Filled search input with 'YSL Heels' on input[data-component='SearchInputControlled']
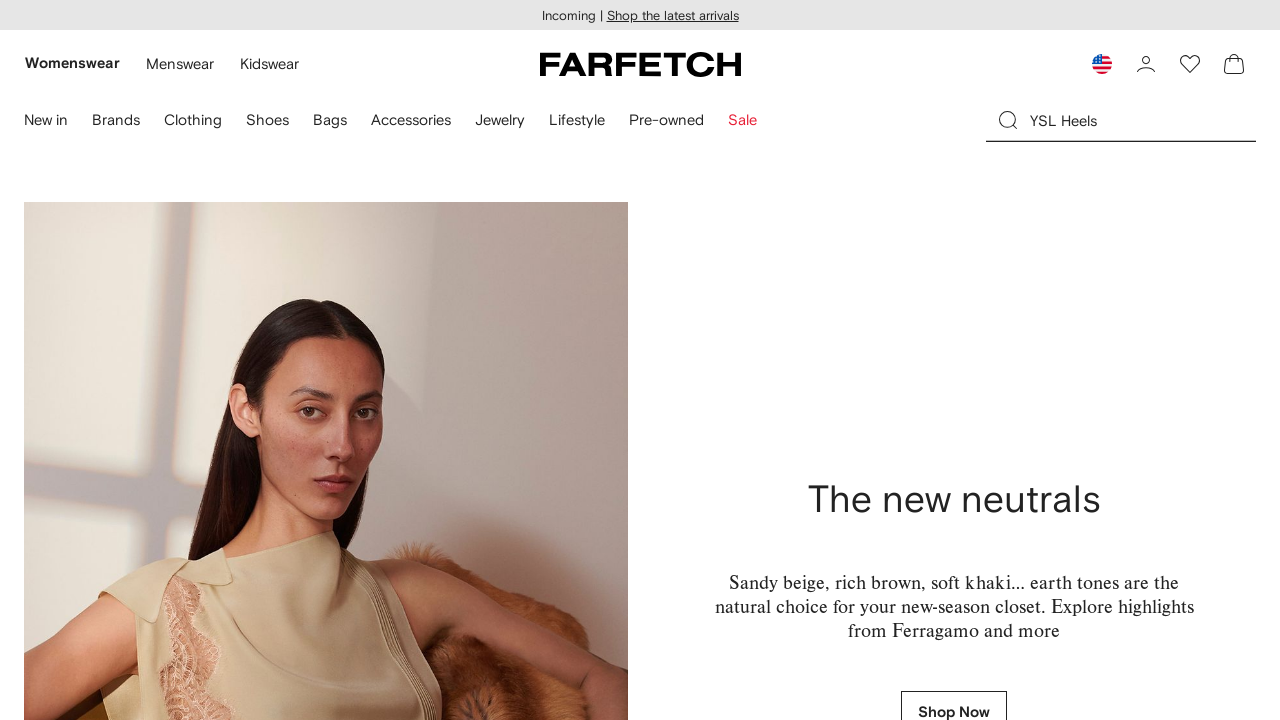

Clicked on search input field at (1143, 120) on input[data-testid='search-input']
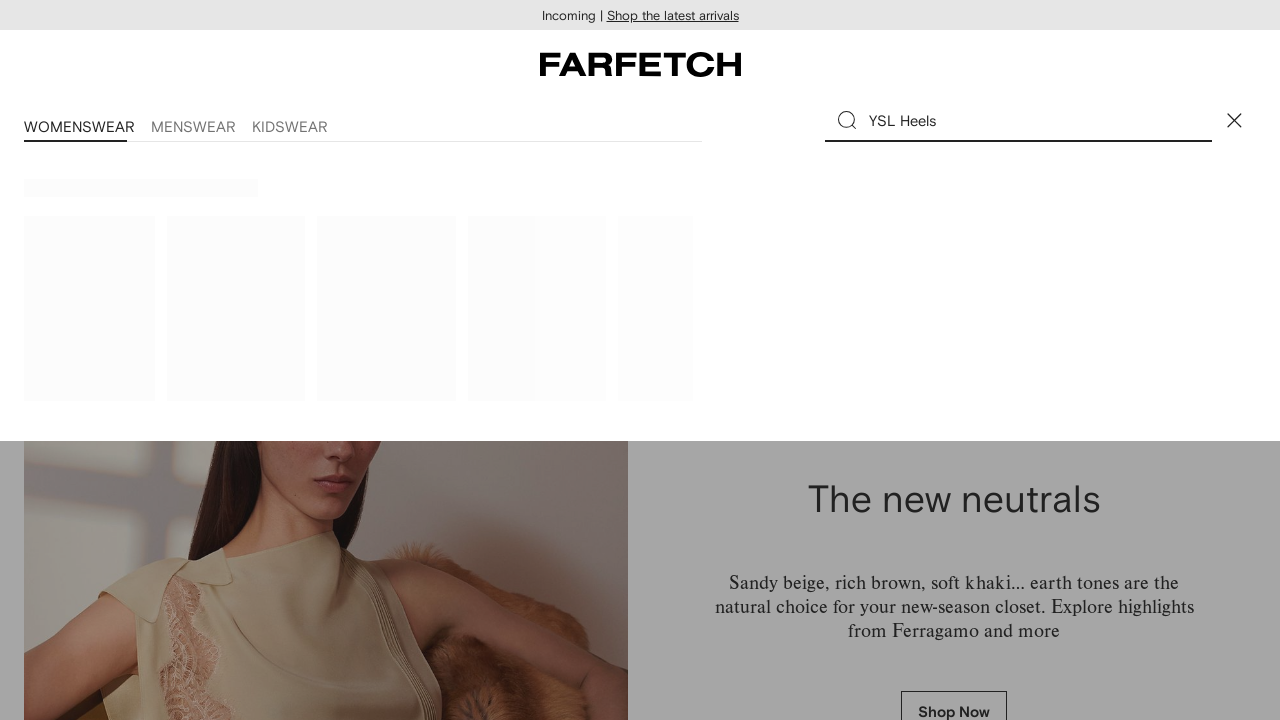

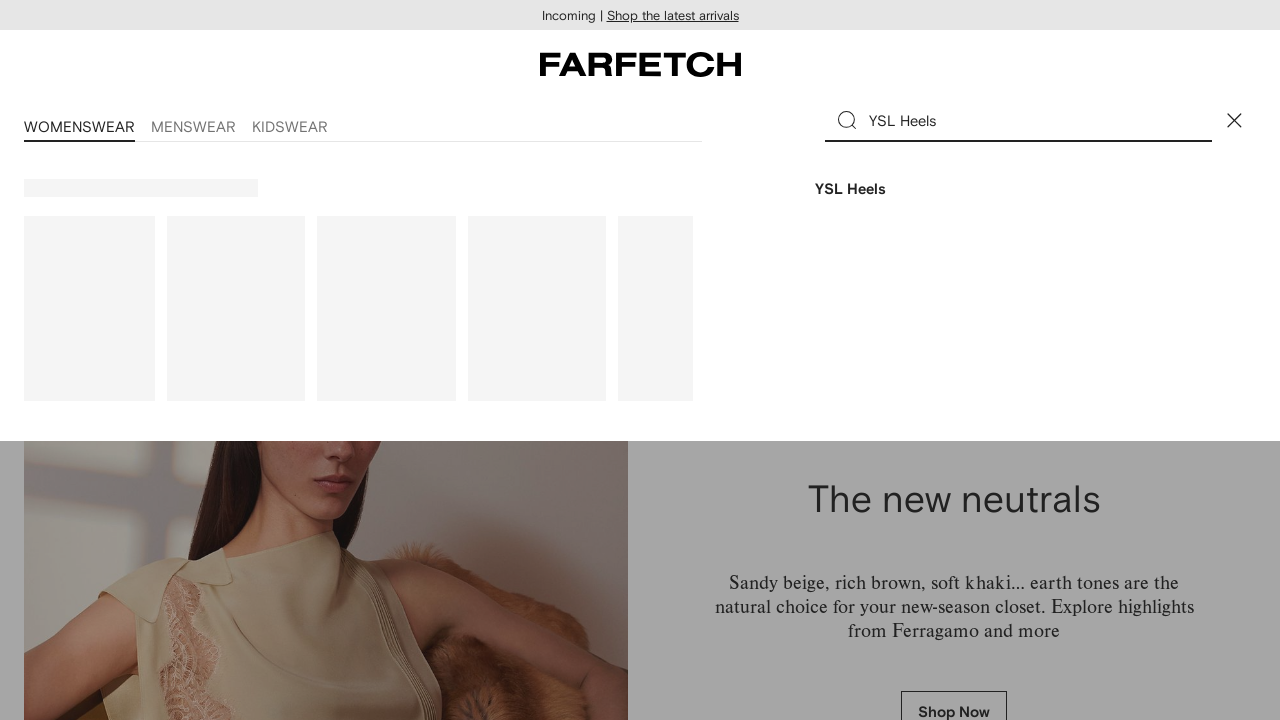